Verifies that logo, contacts, and account elements are displayed on the main page

Starting URL: https://intershop5.skillbox.ru/

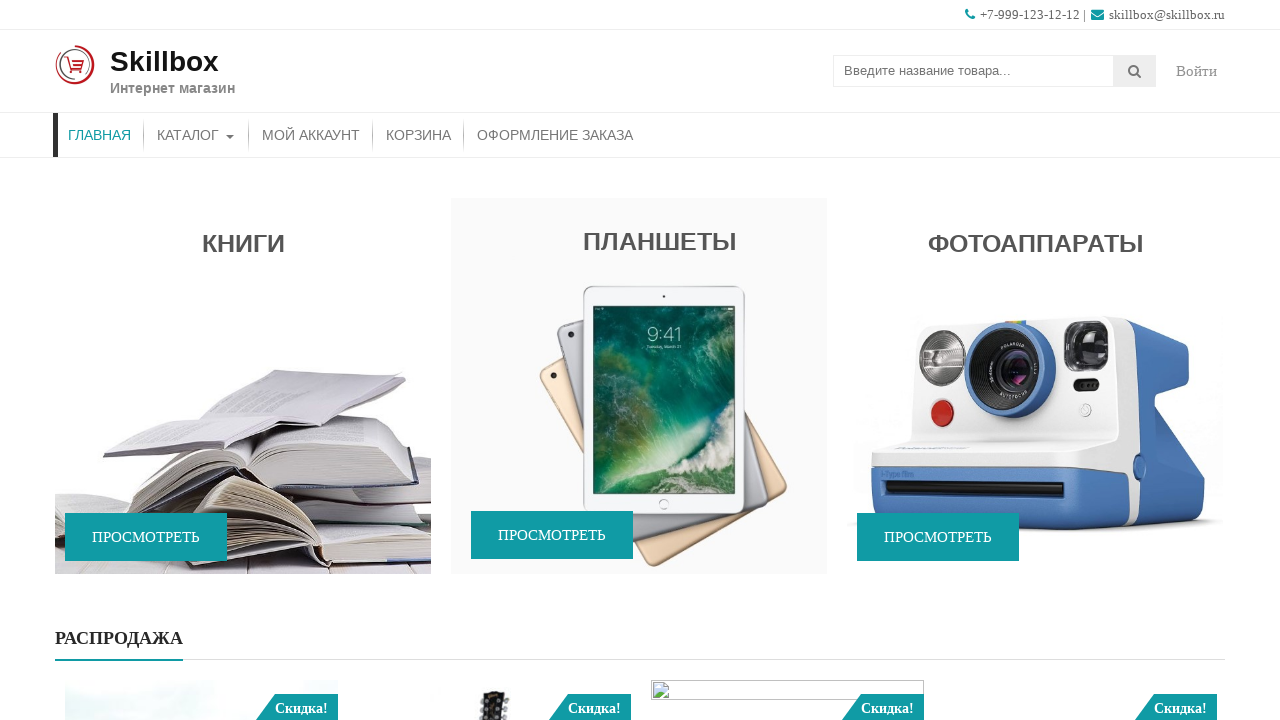

Verified that logo (.site-title) is displayed on the main page
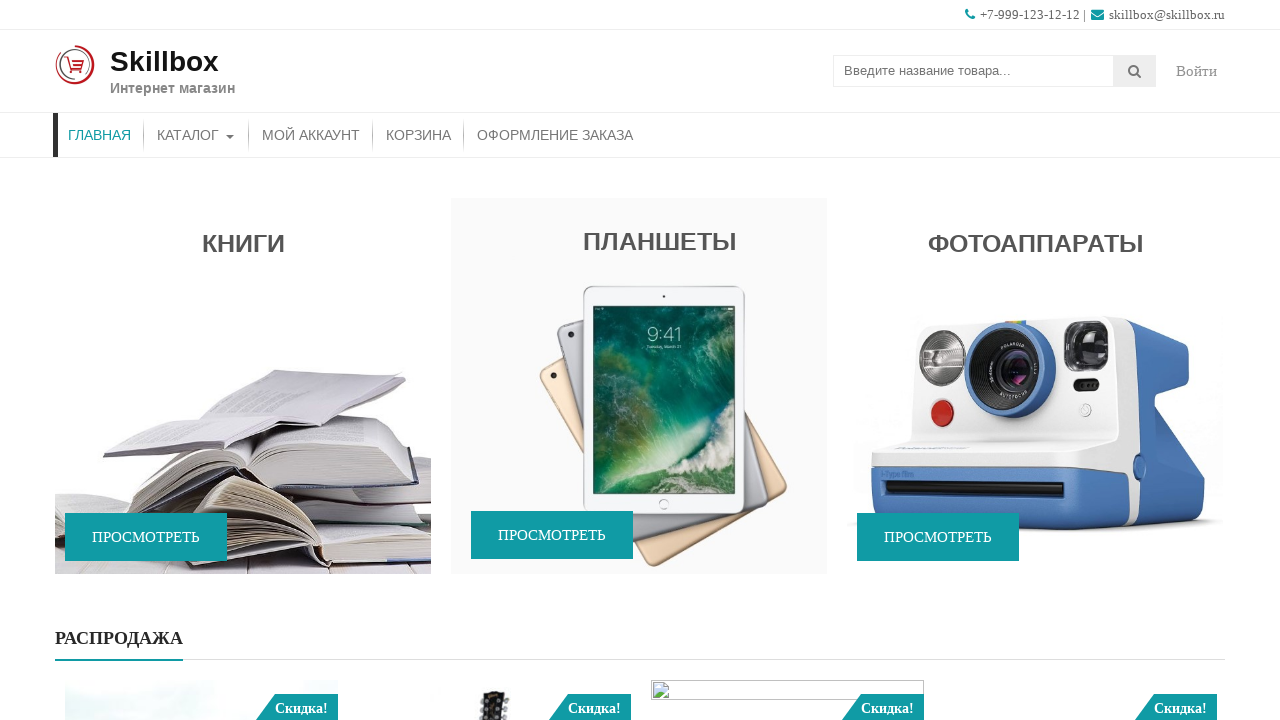

Verified that contacts (.header-callto) are displayed on the main page
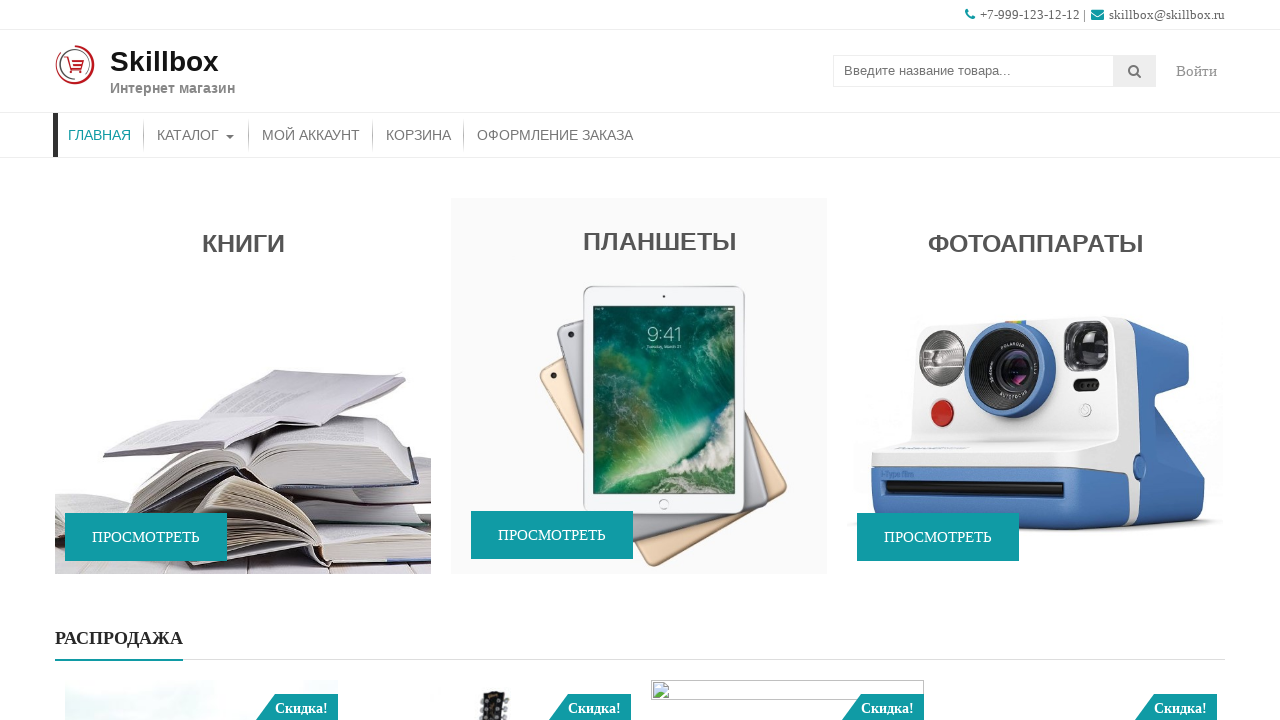

Verified that account section (.account) is displayed on the main page
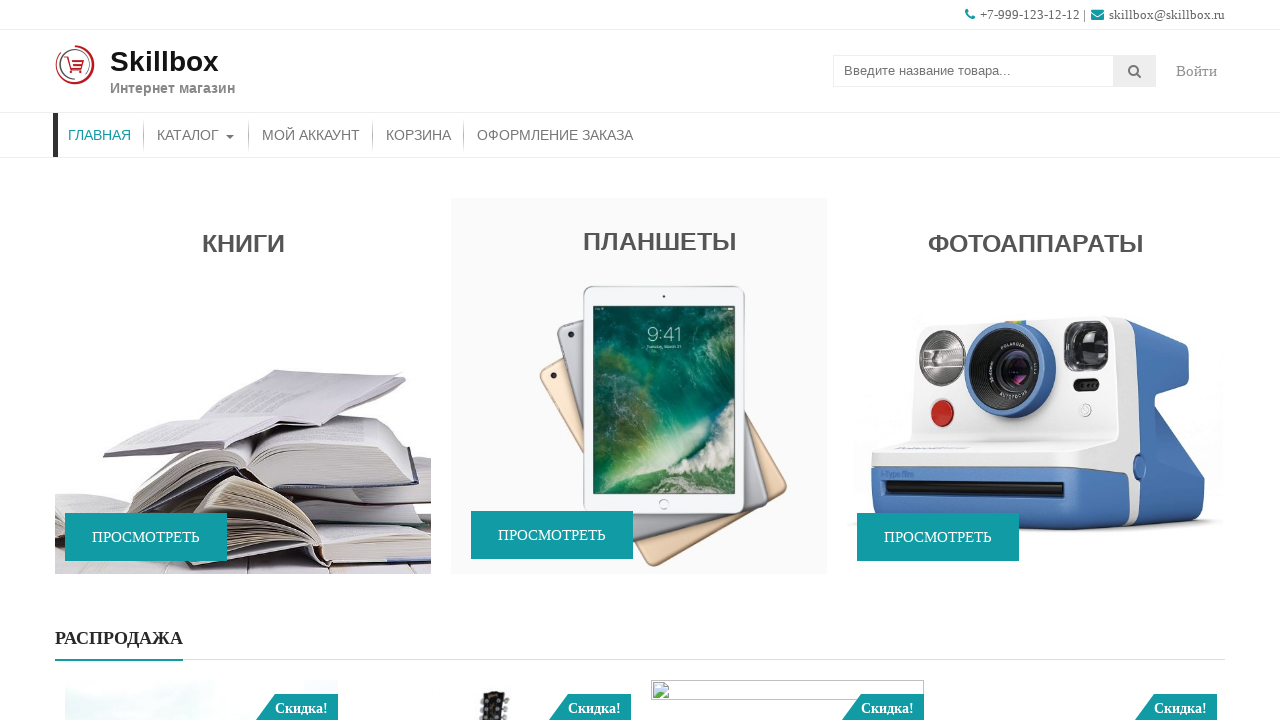

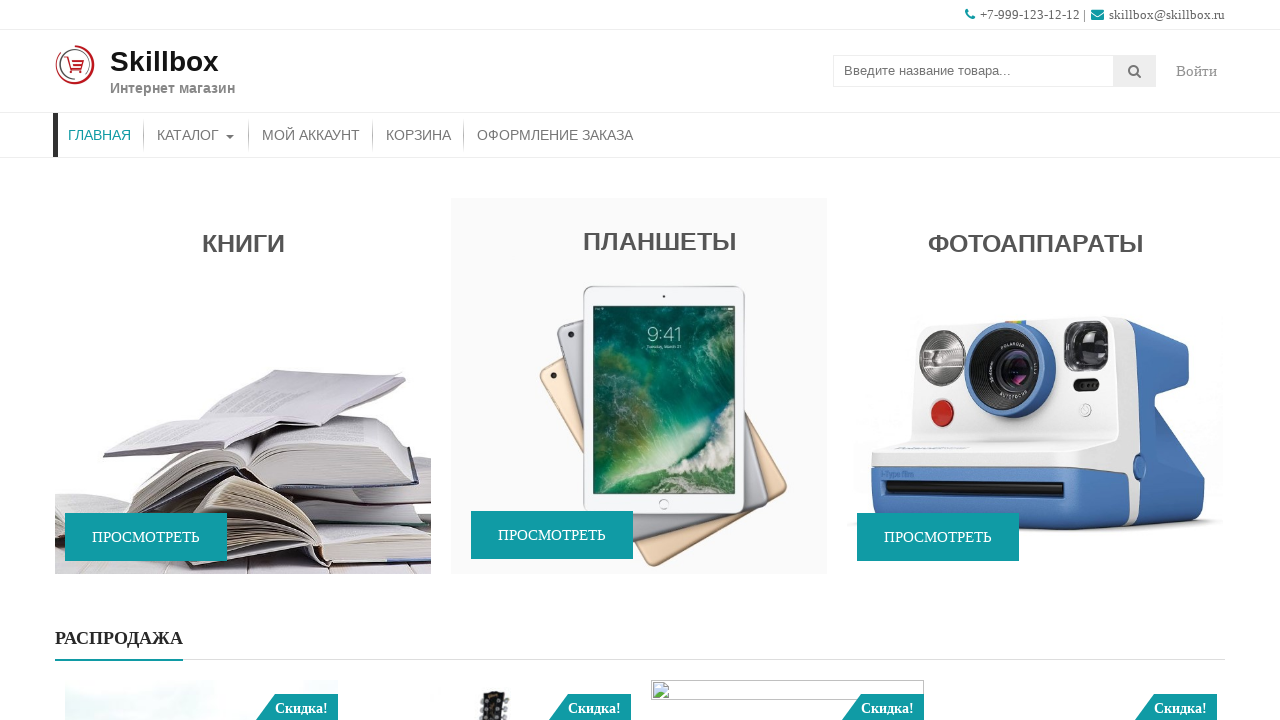